Tests an e-commerce flow by searching for products, adding a specific item to cart, and proceeding through checkout

Starting URL: https://rahulshettyacademy.com/seleniumPractise/#/

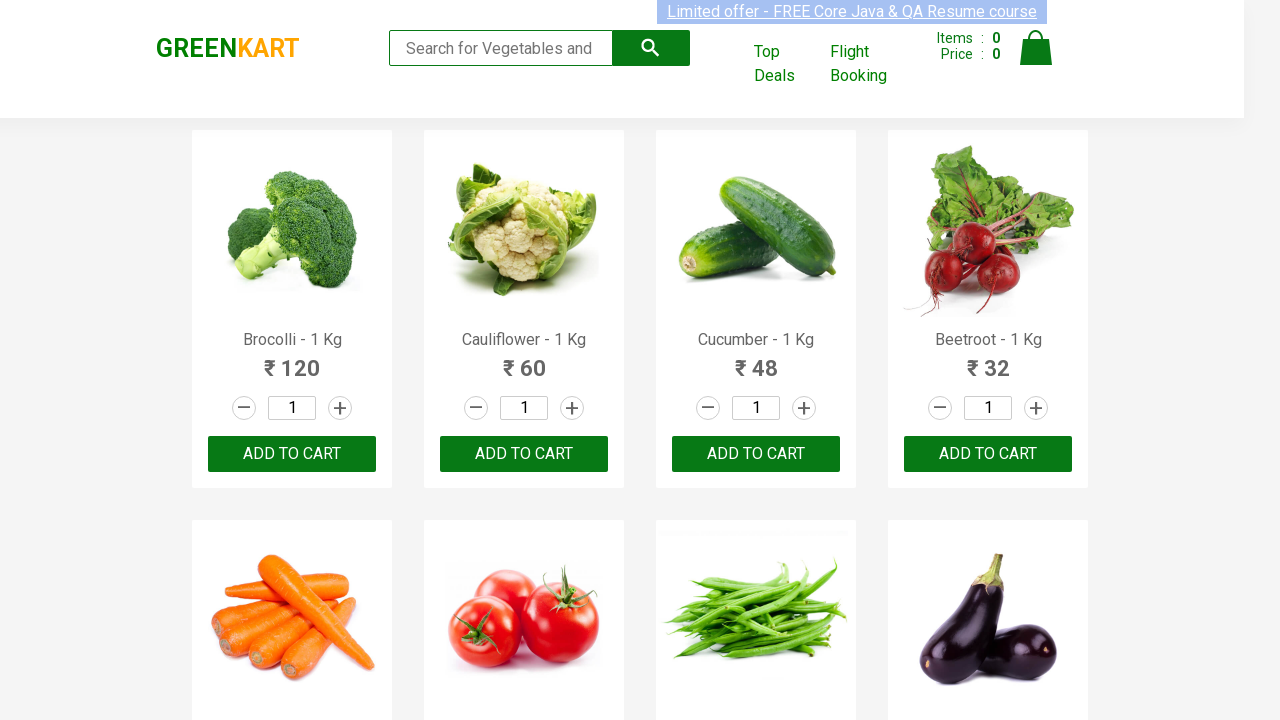

Filled search field with 'ca' to find products on .search-keyword
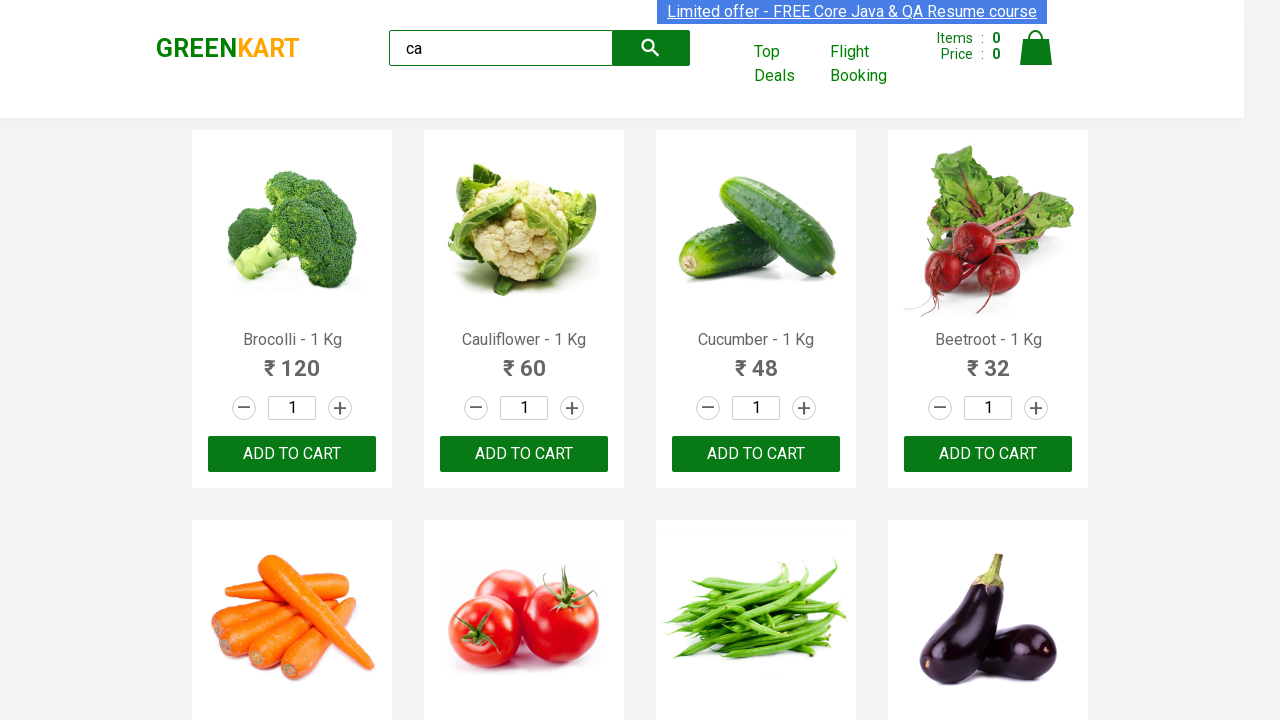

Waited 2 seconds for products to load
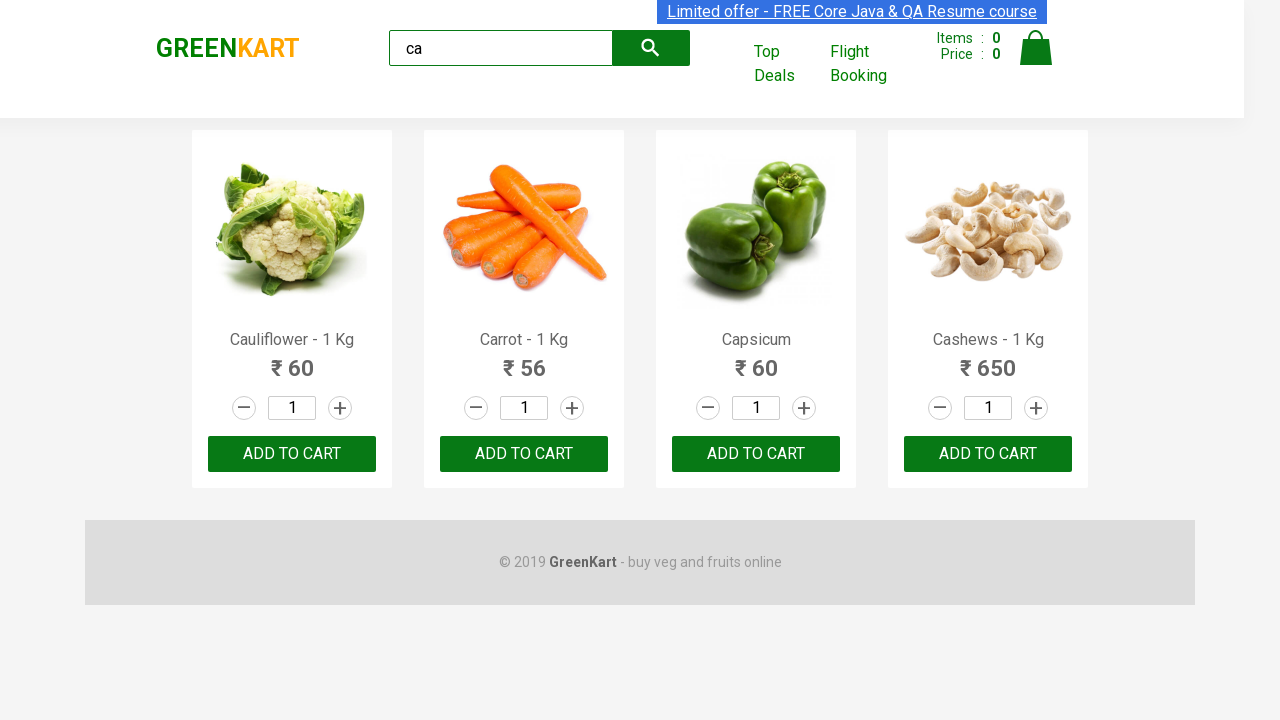

Retrieved list of products from search results
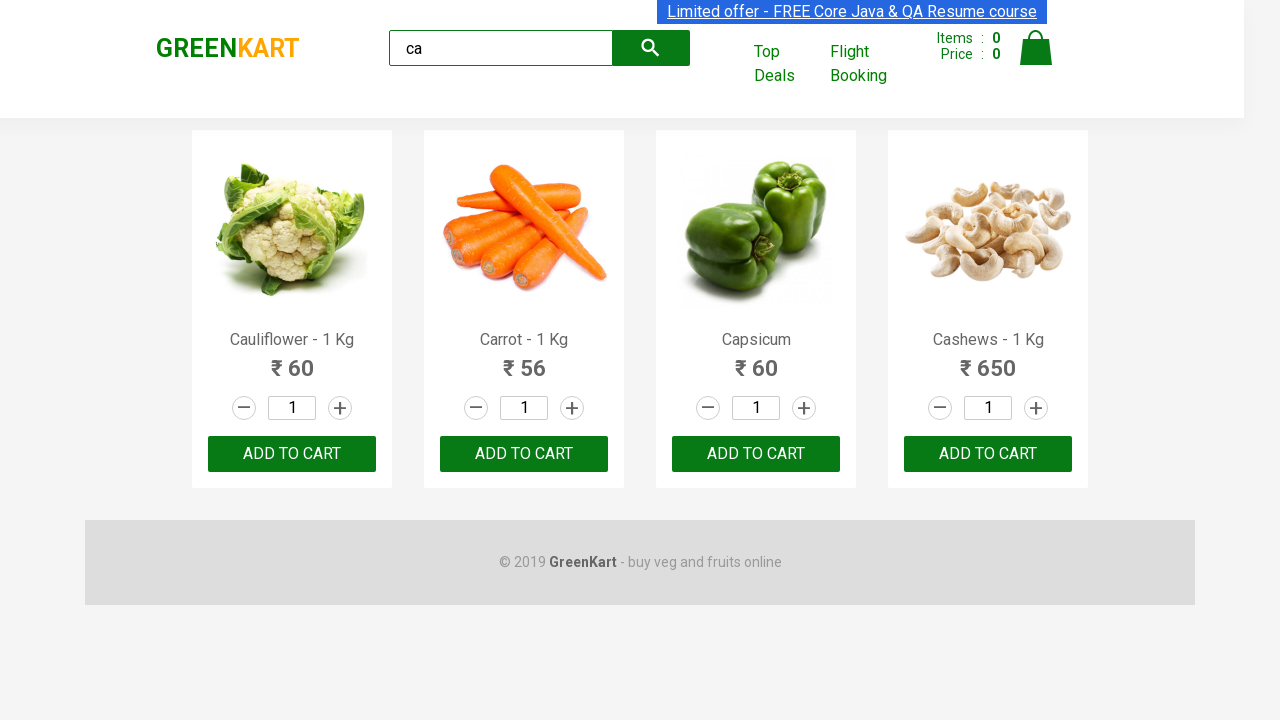

Checked product name: Cauliflower - 1 Kg
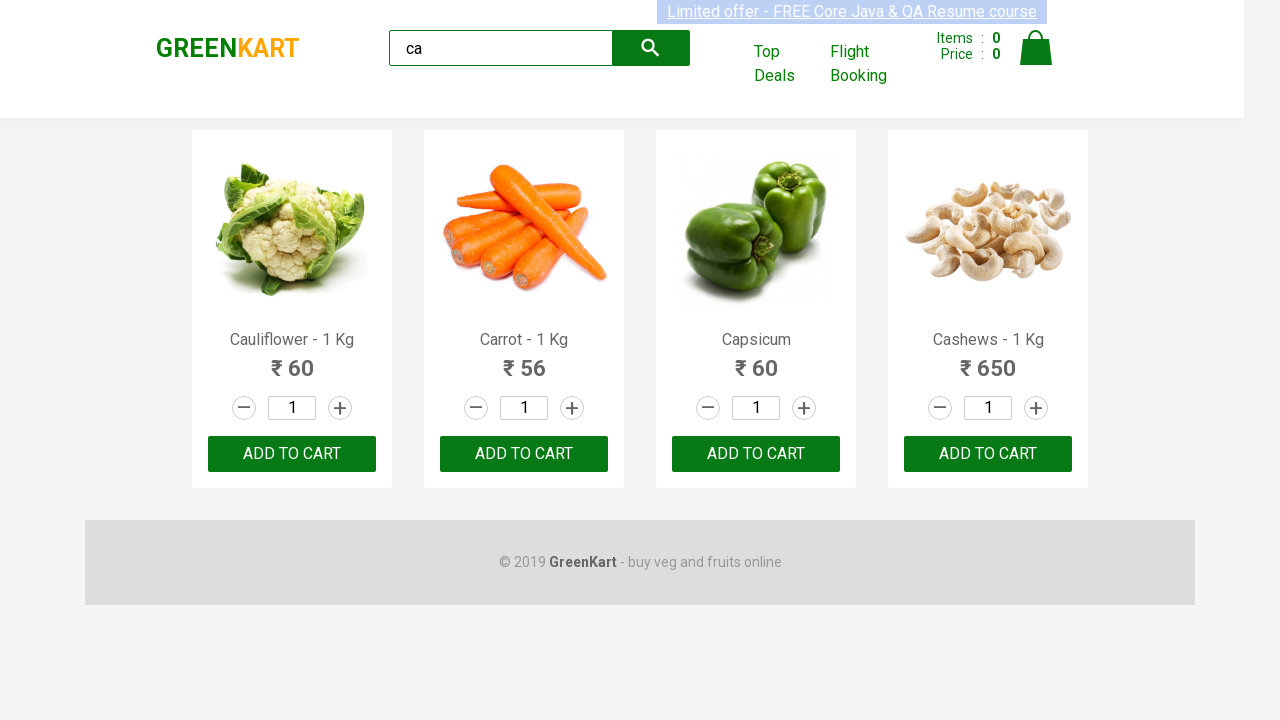

Checked product name: Carrot - 1 Kg
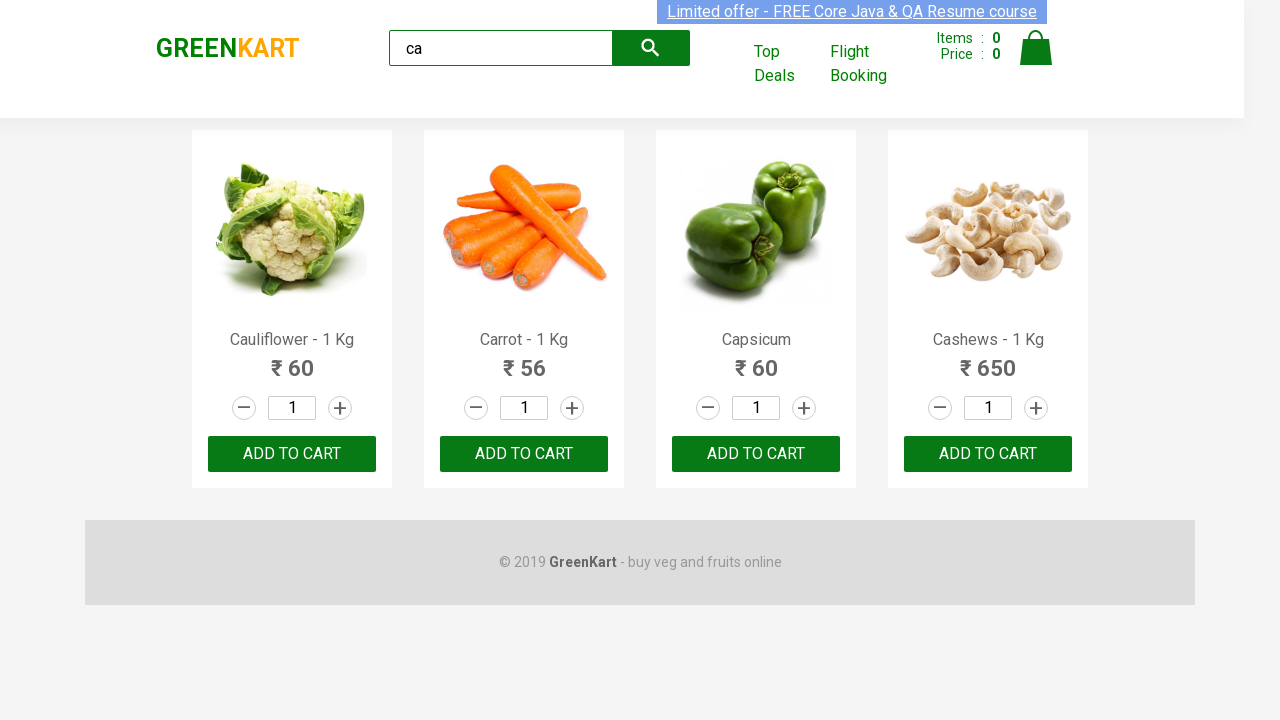

Checked product name: Capsicum
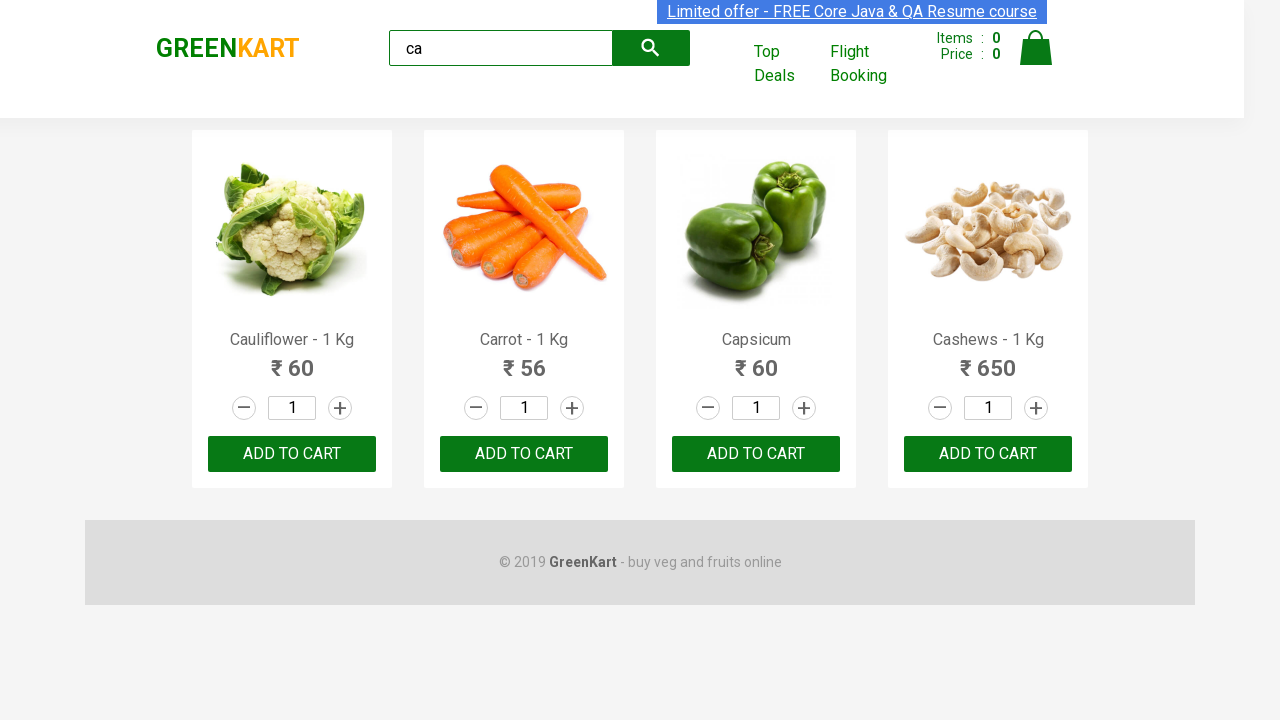

Checked product name: Cashews - 1 Kg
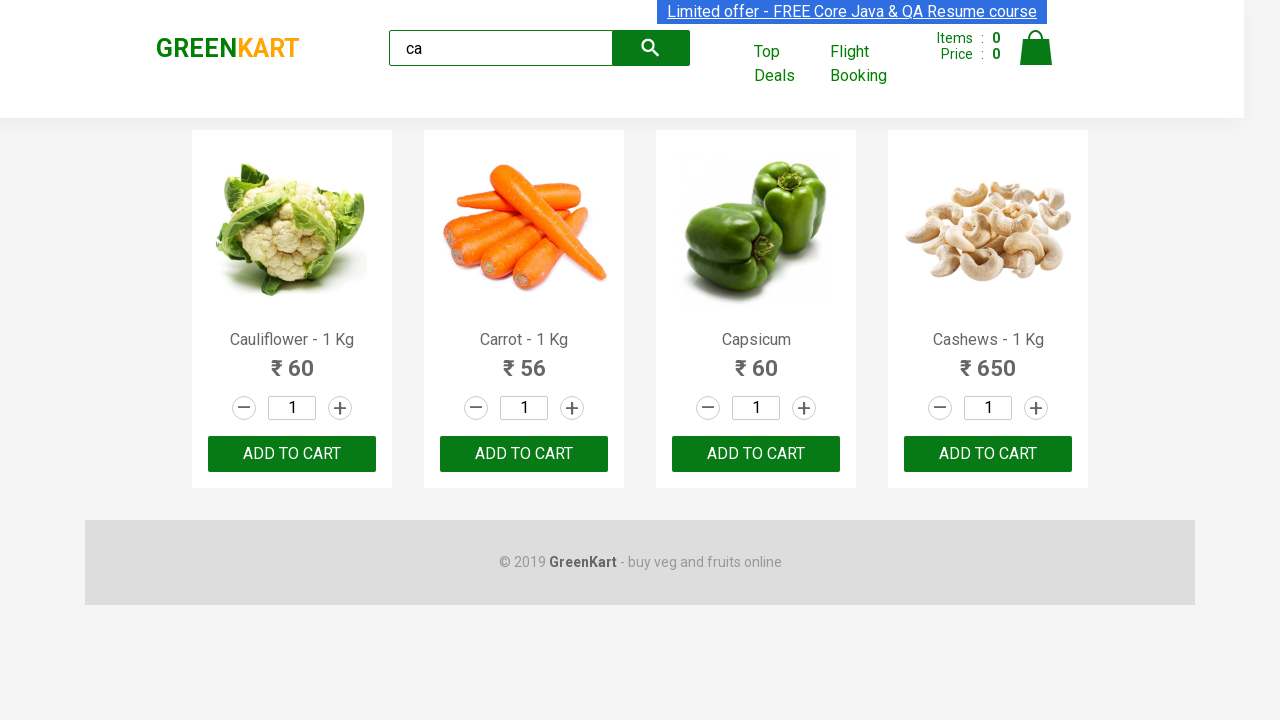

Clicked 'Add to cart' button for Cashews product at (988, 454) on .products .product >> nth=3 >> button
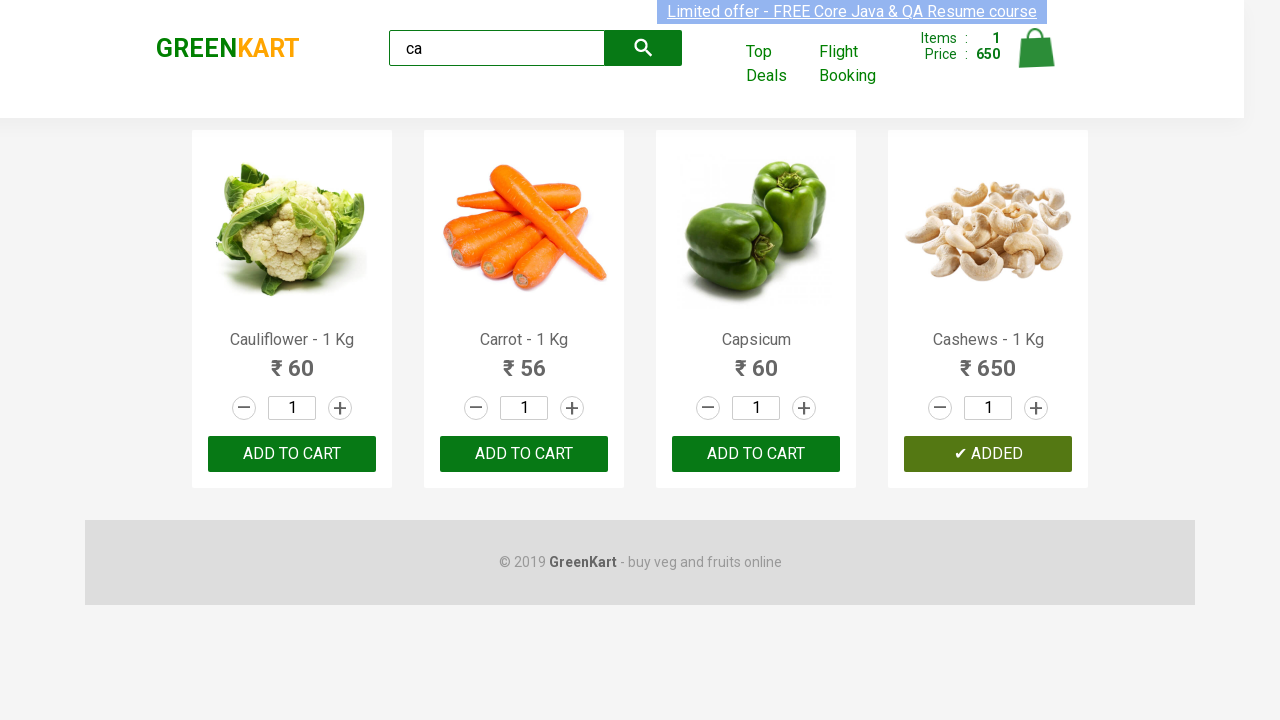

Clicked on cart icon to view shopping cart at (1036, 48) on .cart-icon > img
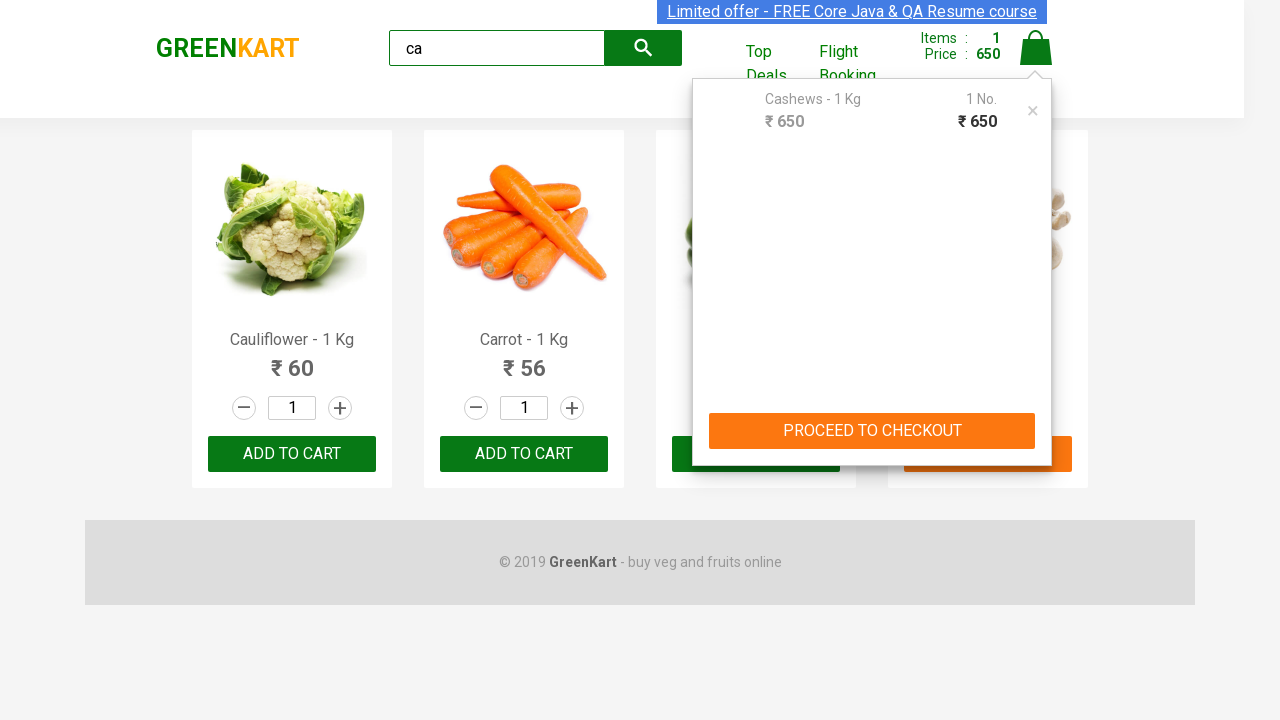

Clicked 'PROCEED TO CHECKOUT' button at (872, 431) on text=PROCEED TO CHECKOUT
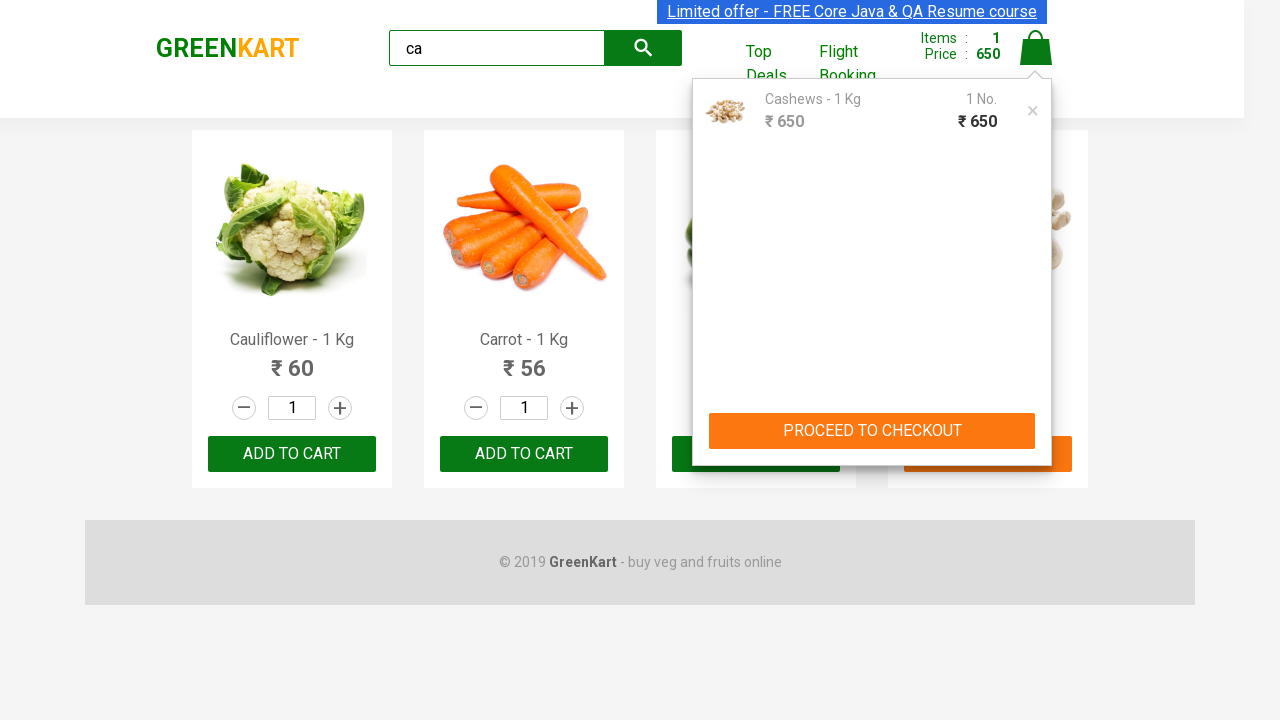

Clicked 'Place Order' button to complete purchase at (1036, 420) on text=Place Order
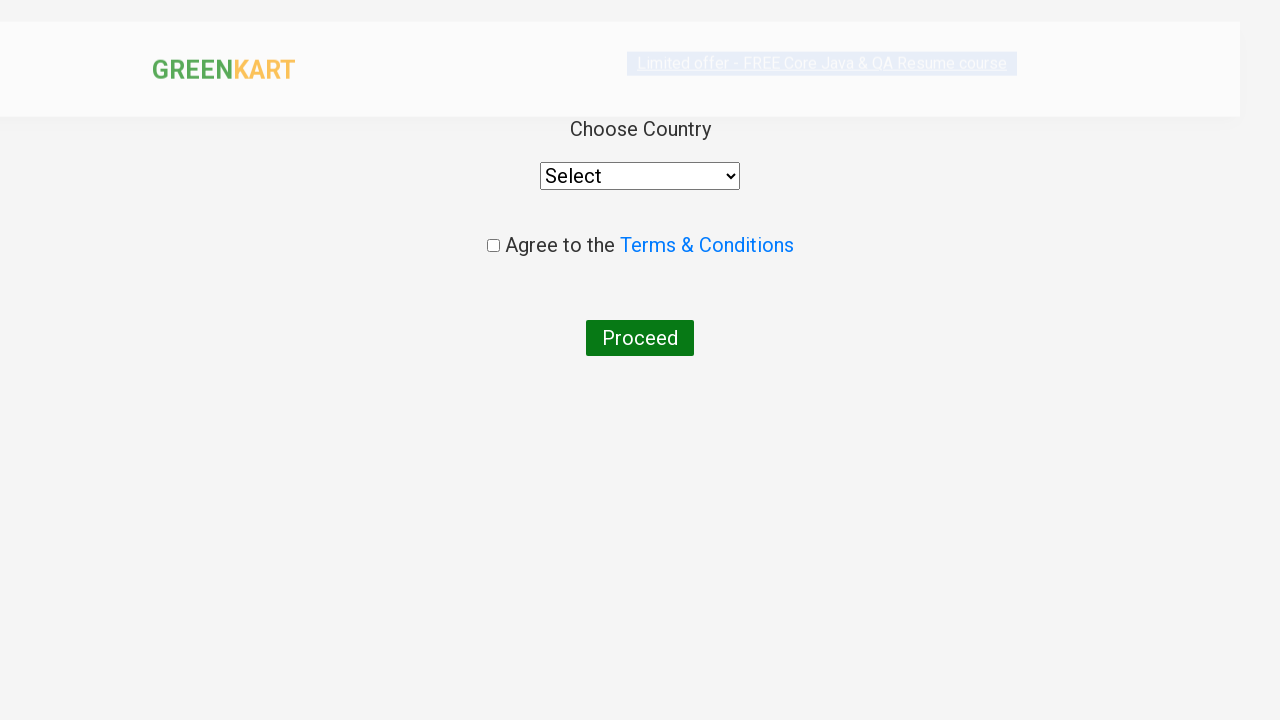

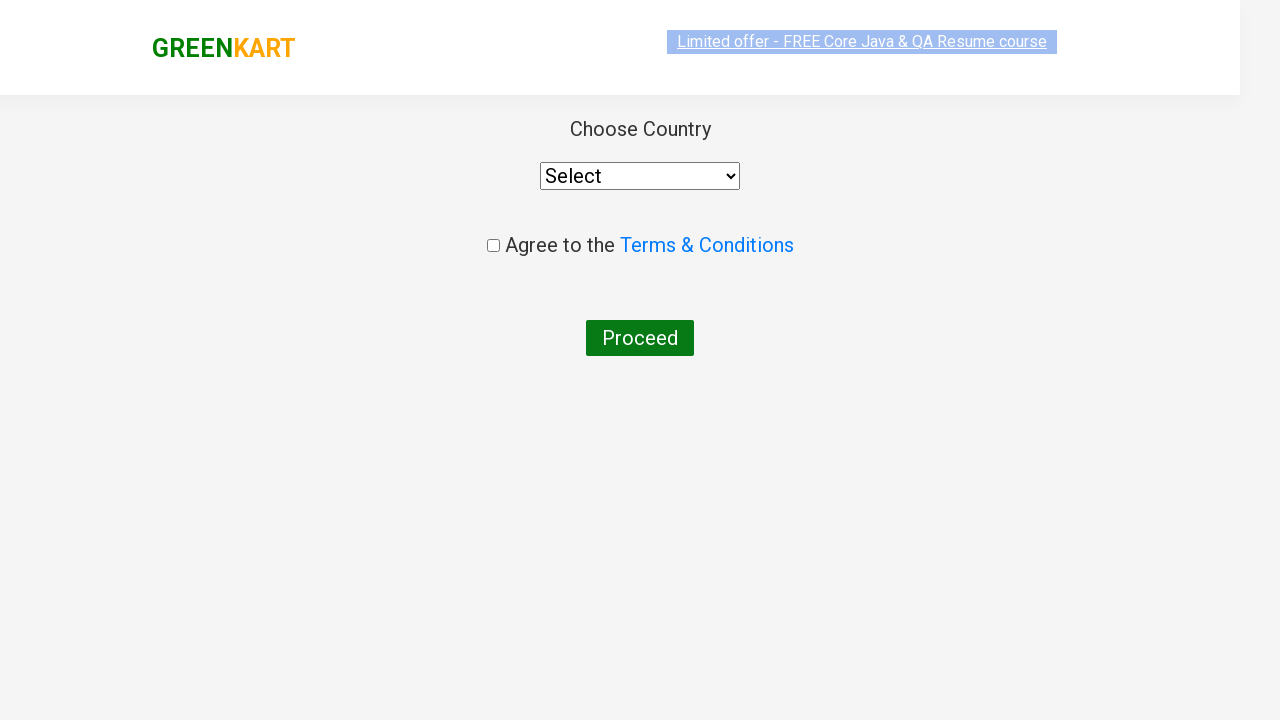